Tests opening a bank account by clicking Bank Manager button, navigating to Open Account, selecting a customer and currency from dropdowns, and processing the request.

Starting URL: https://www.globalsqa.com/angularJs-protractor/BankingProject/#/login

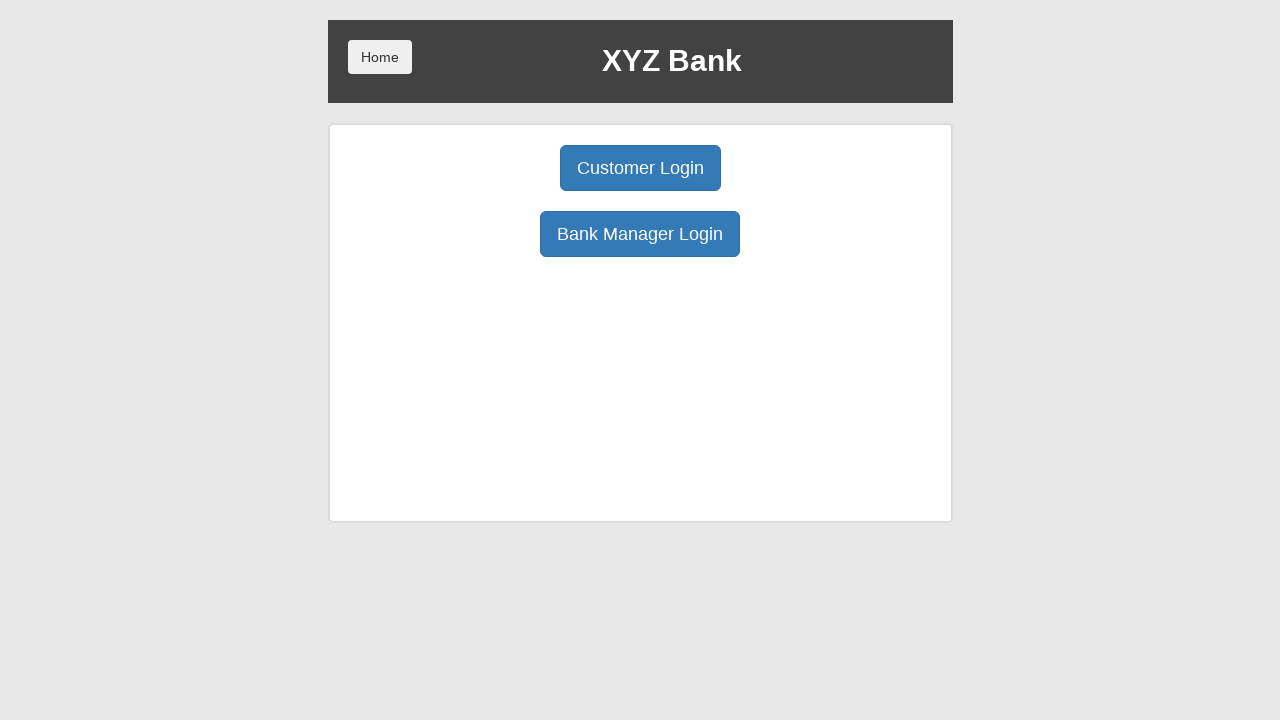

Clicked Bank Manager Login button at (640, 234) on xpath=//button[@ng-click='manager()']
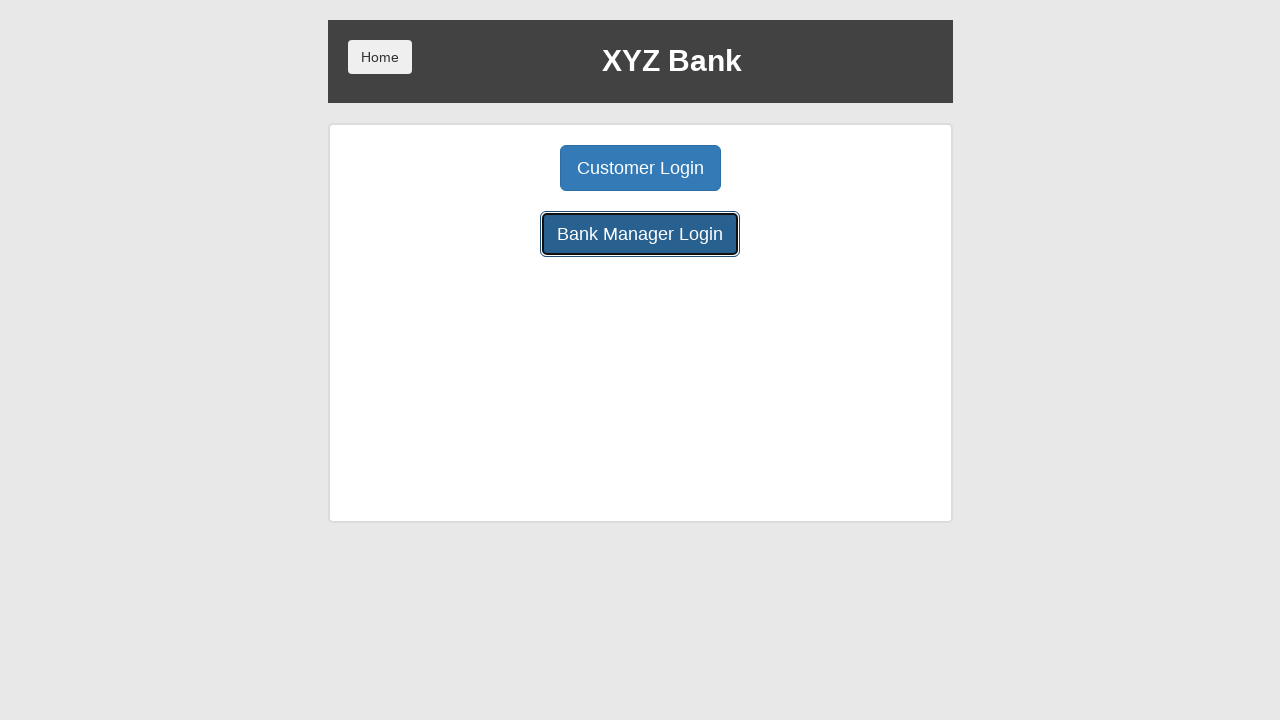

Clicked Open Account button at (654, 168) on xpath=//button[@ng-class='btnClass2']
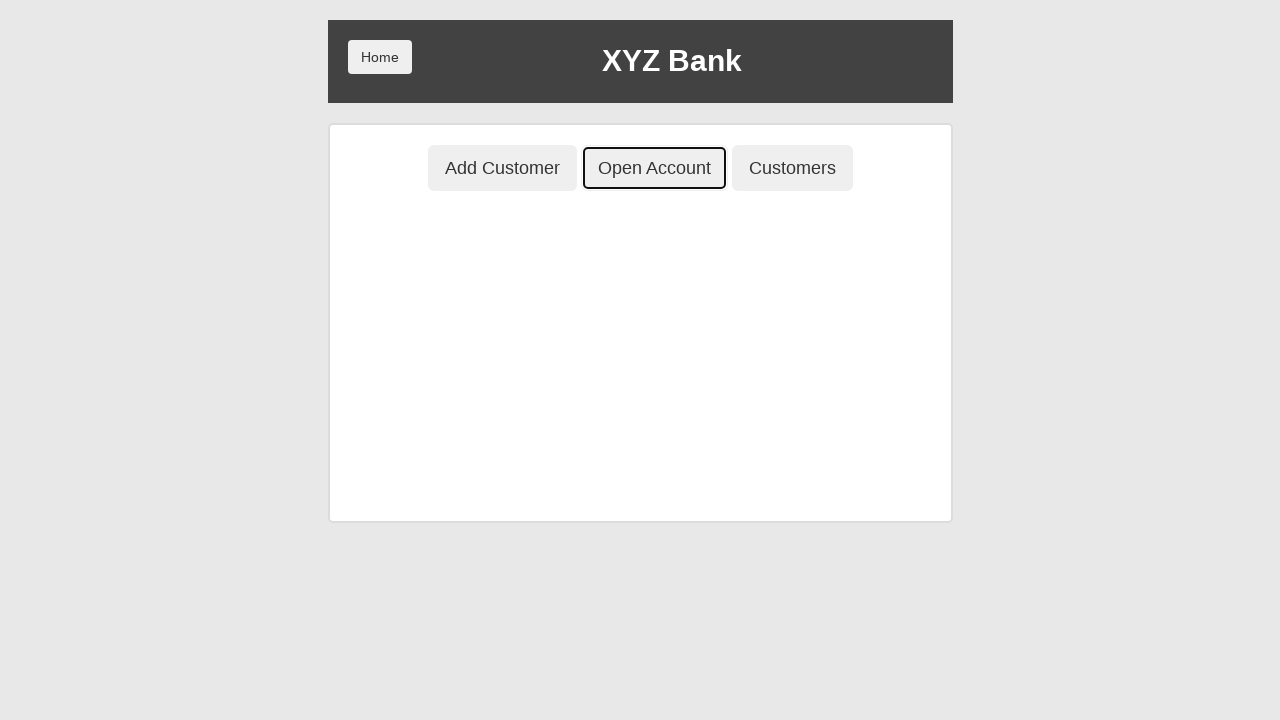

Selected customer 'Hermoine Granger' from dropdown on #userSelect
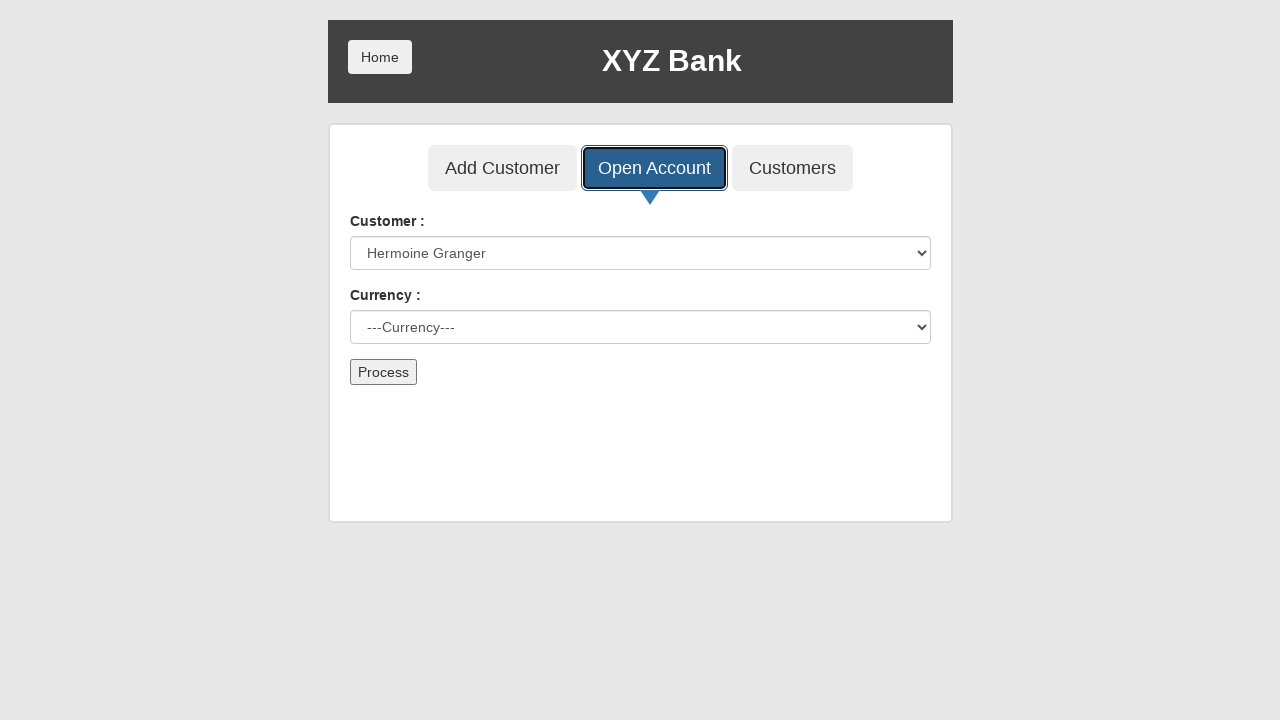

Selected currency 'Pound' from dropdown on #currency
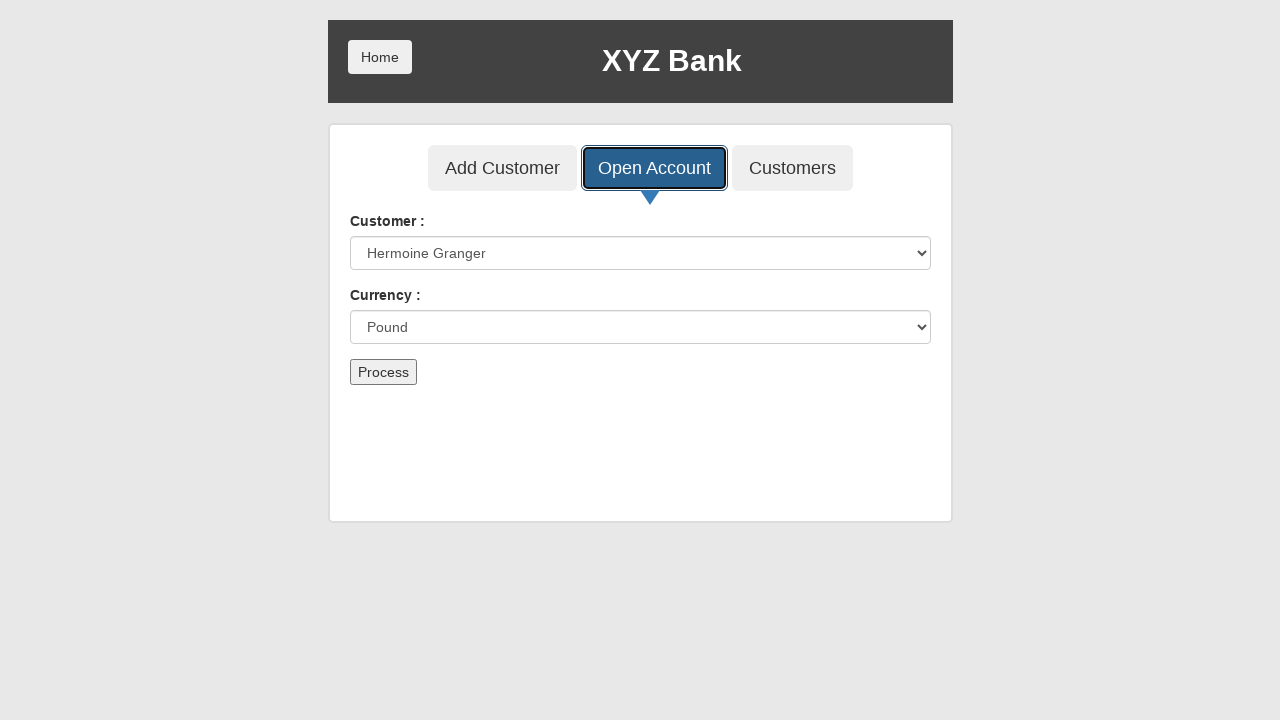

Clicked Process button to submit account opening request at (383, 372) on xpath=//button[@type='submit']
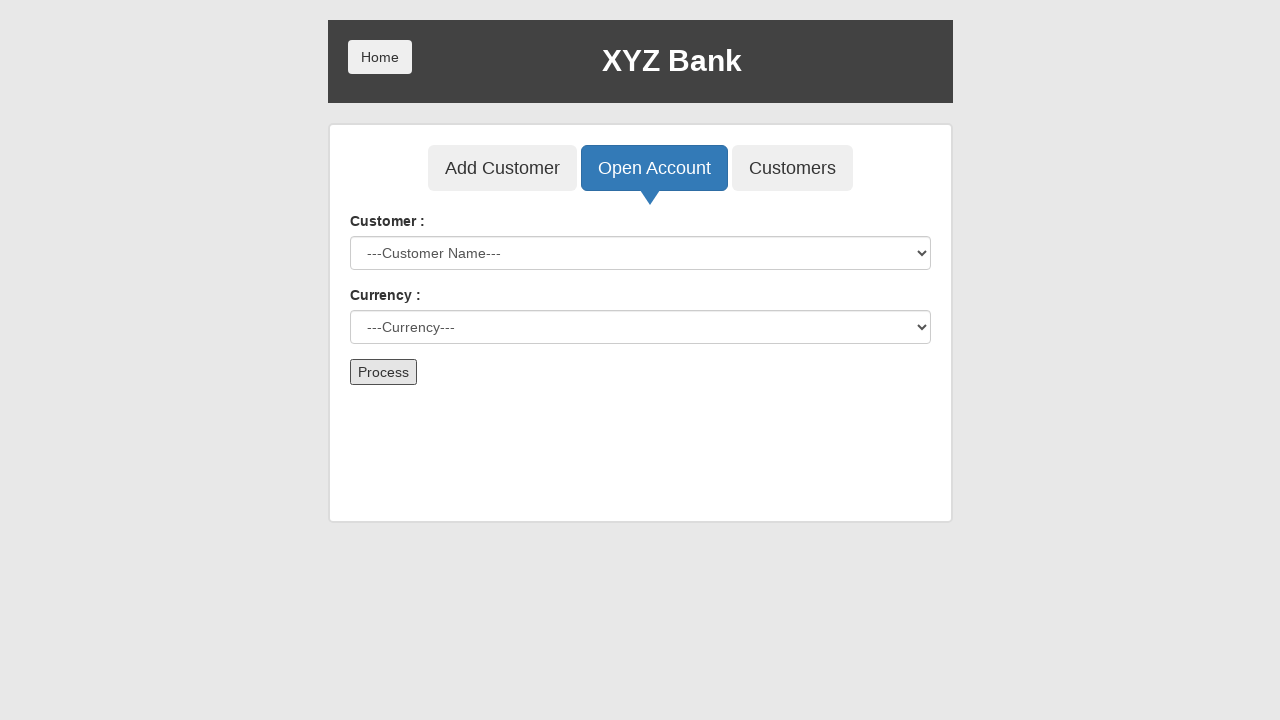

Set up dialog handler to accept alerts
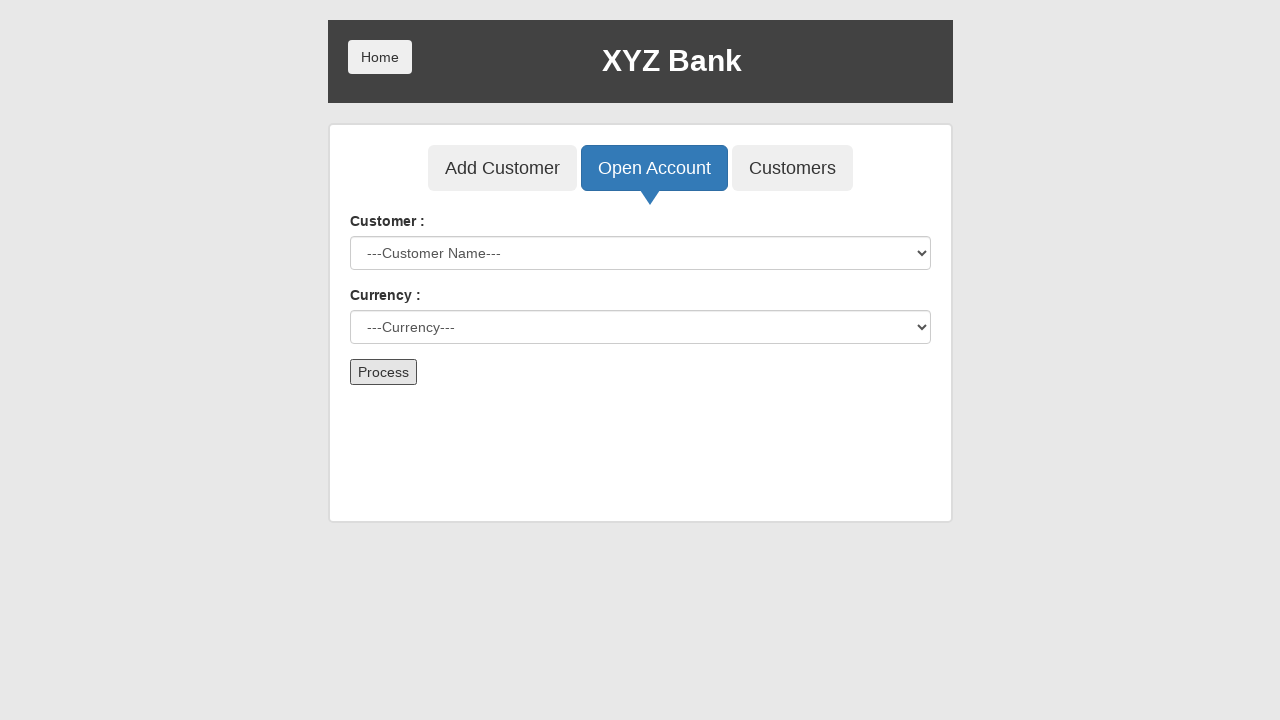

Waited for alert dialog to appear and be accepted
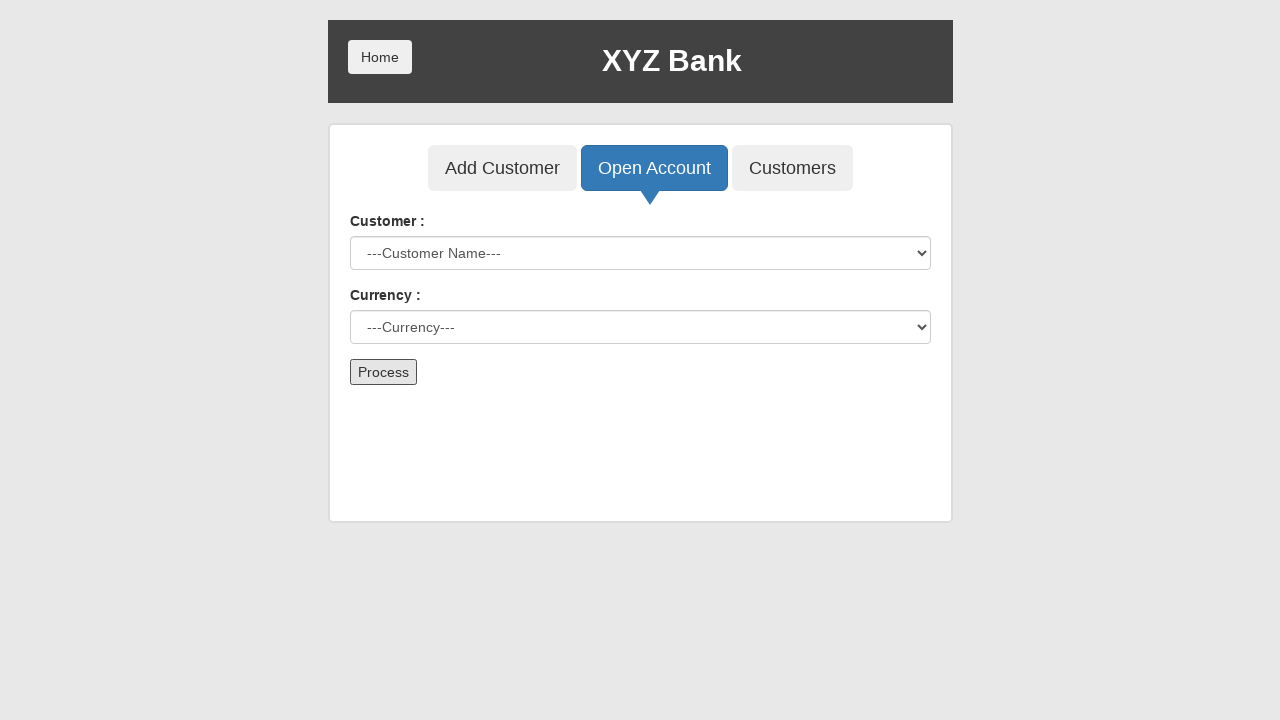

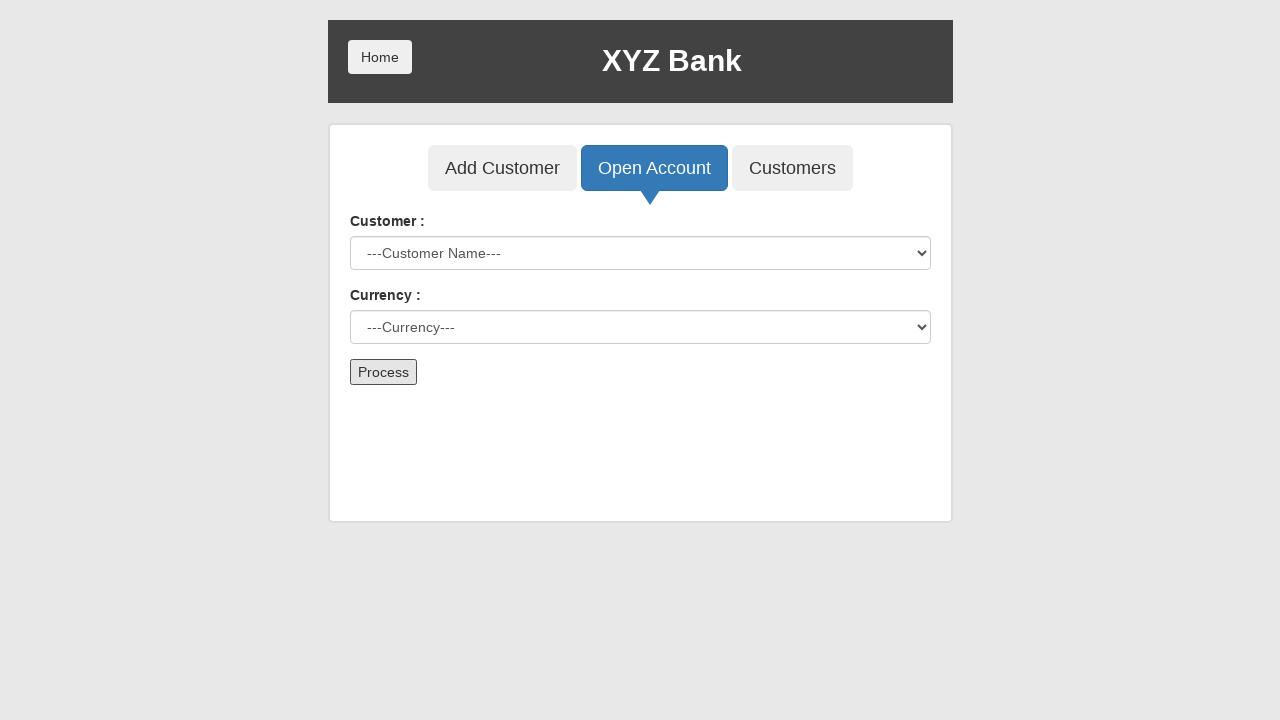